Navigates to an LMS website, clicks on the "My Account" link, and verifies the page title

Starting URL: https://alchemy.hguy.co/lms/

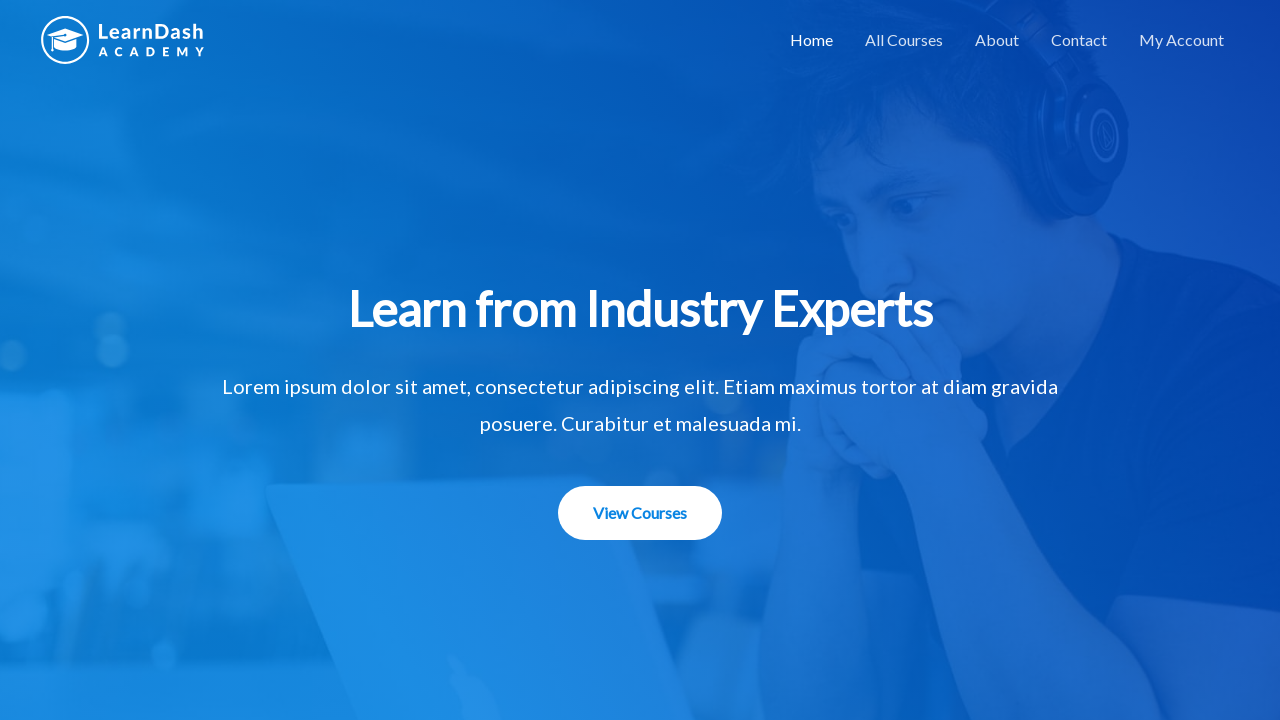

Navigated to LMS website at https://alchemy.hguy.co/lms/
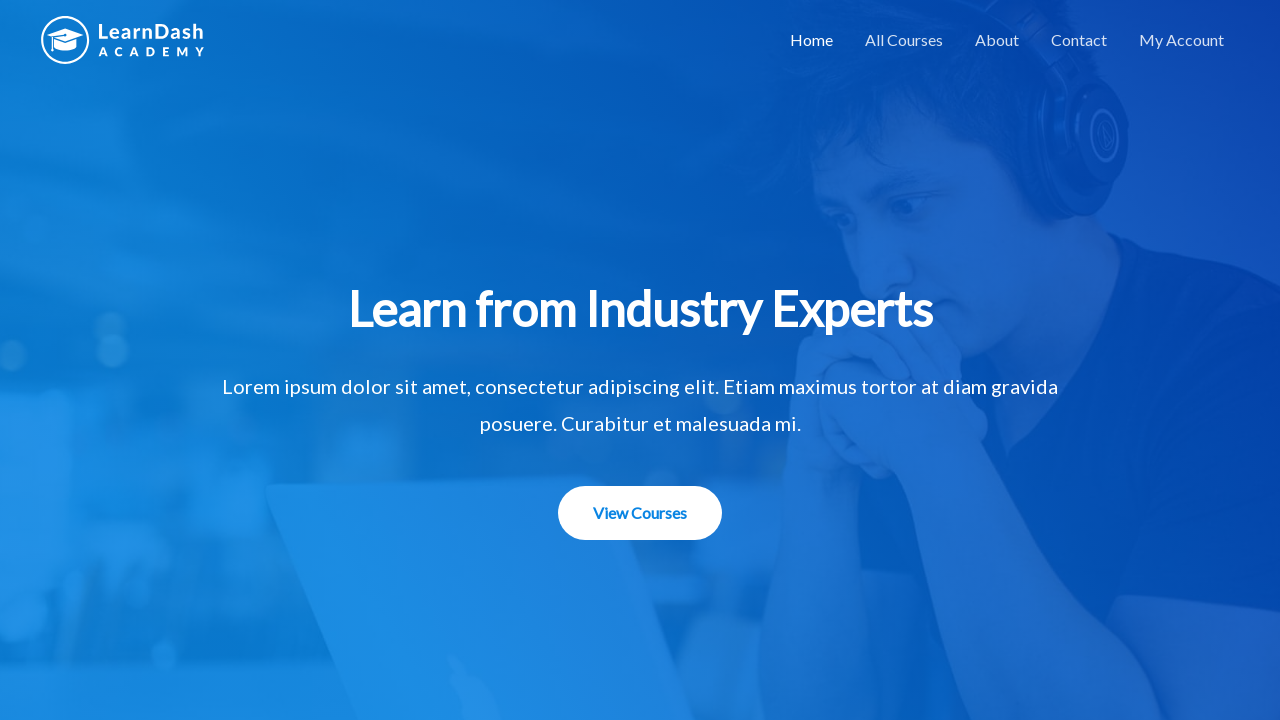

Clicked on the 'My Account' link at (1182, 40) on xpath=//a[contains(text(),'My Account')]
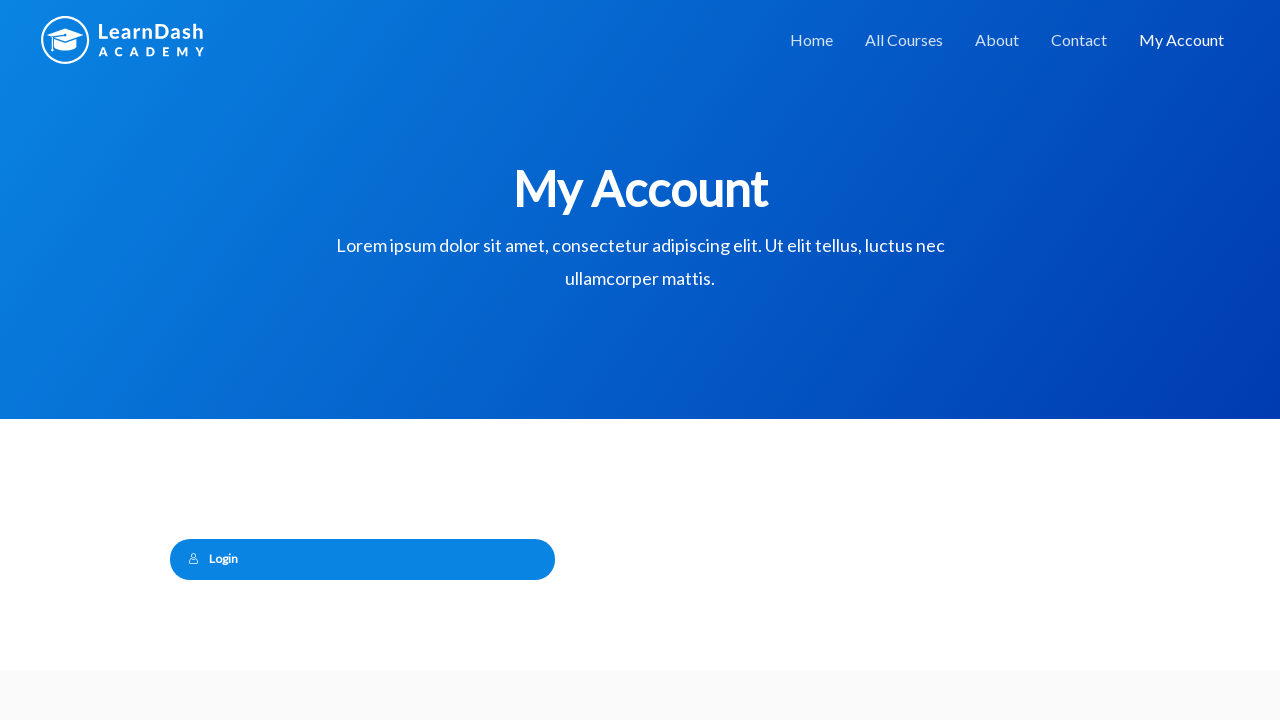

Navigation completed and page reached networkidle state
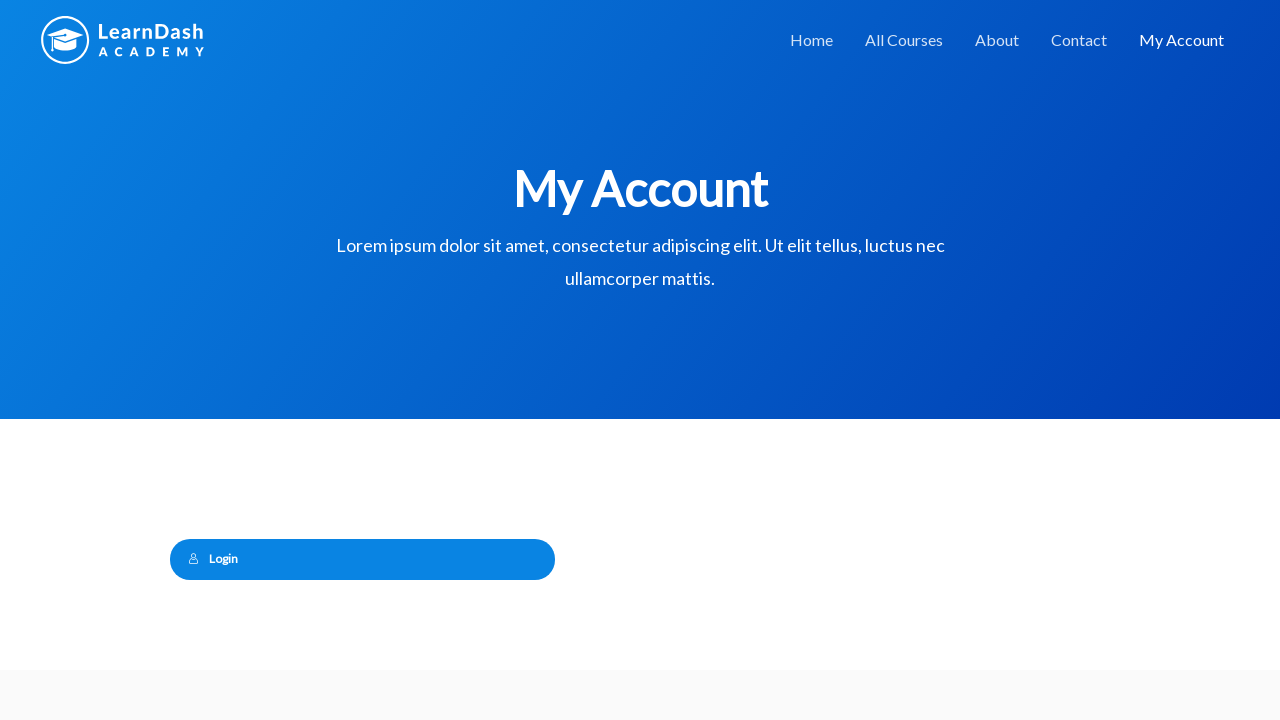

Verified page title is 'My Account – Alchemy LMS'
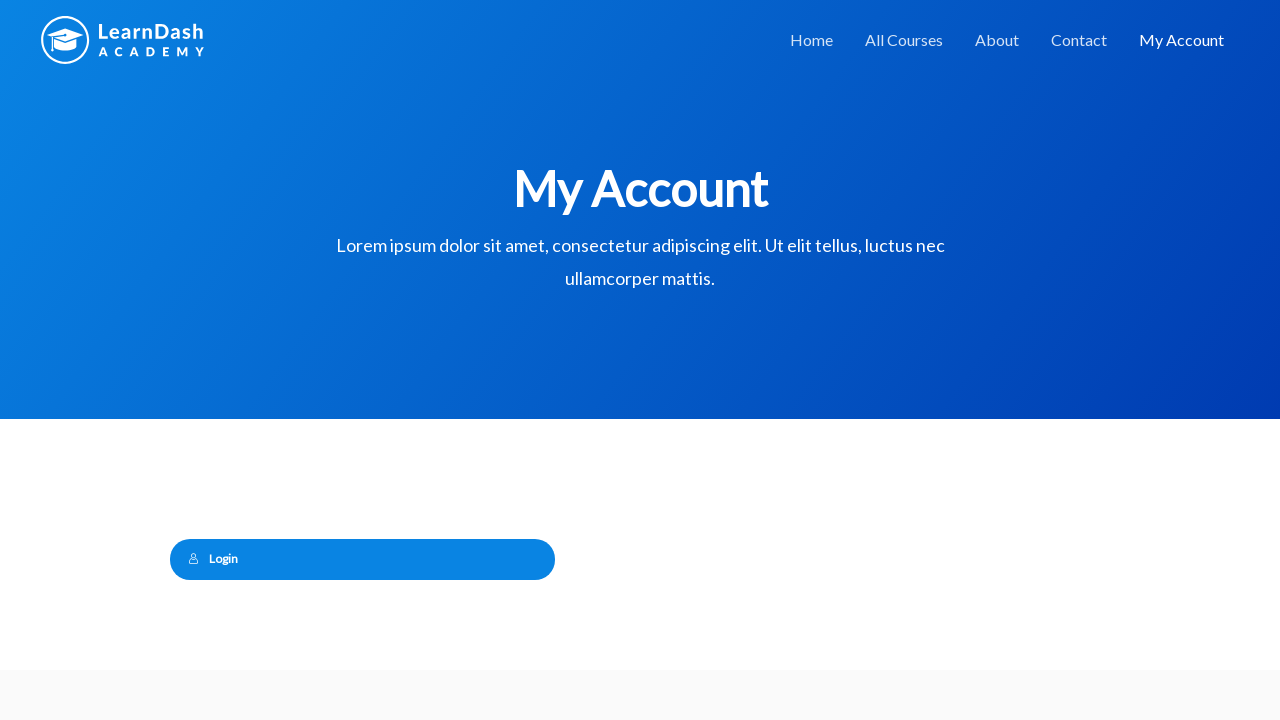

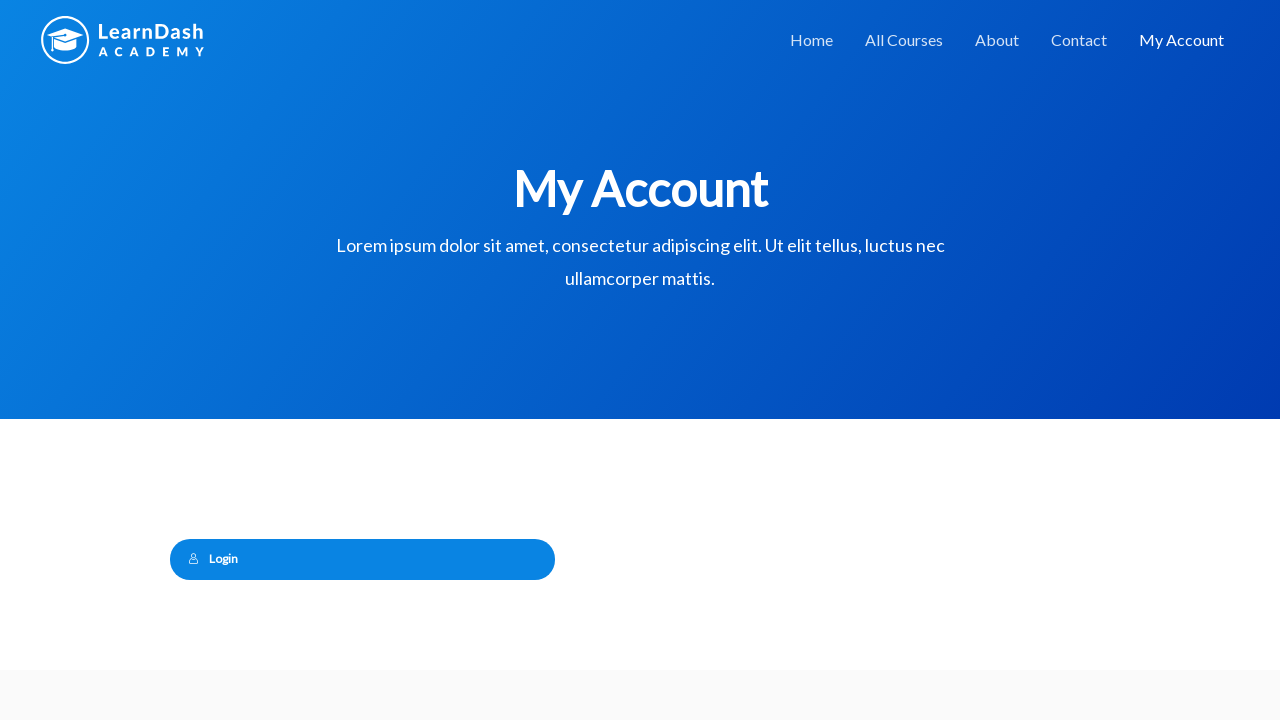